Navigates to the Eduko course listing page and verifies that course cards are displayed on the page.

Starting URL: https://eduko.spikotech.com/Course

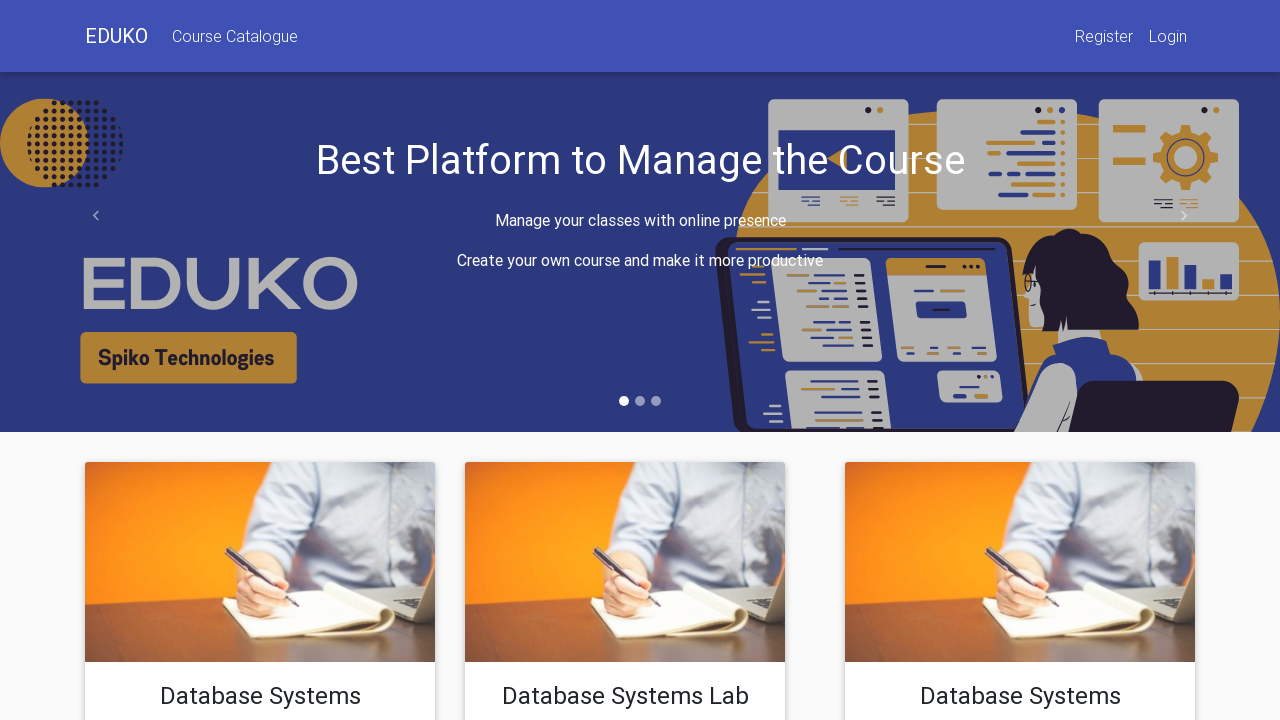

Navigated to Eduko course listing page
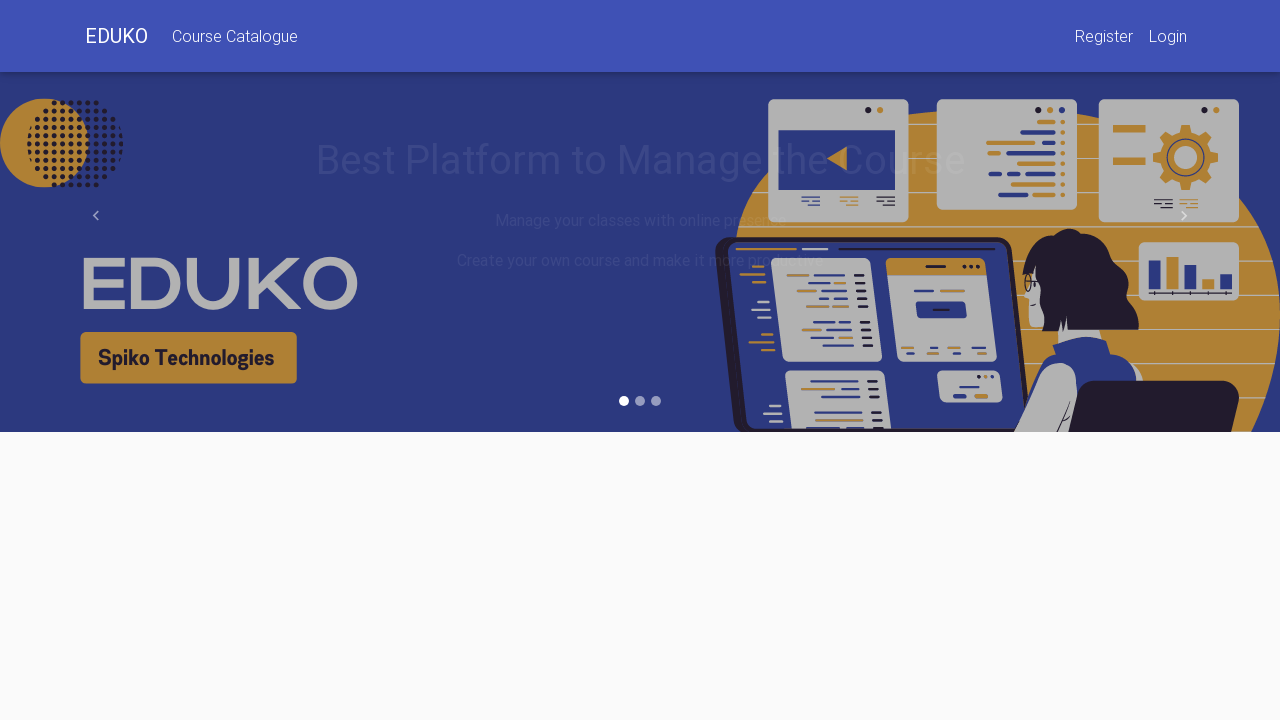

Course cards loaded on the page
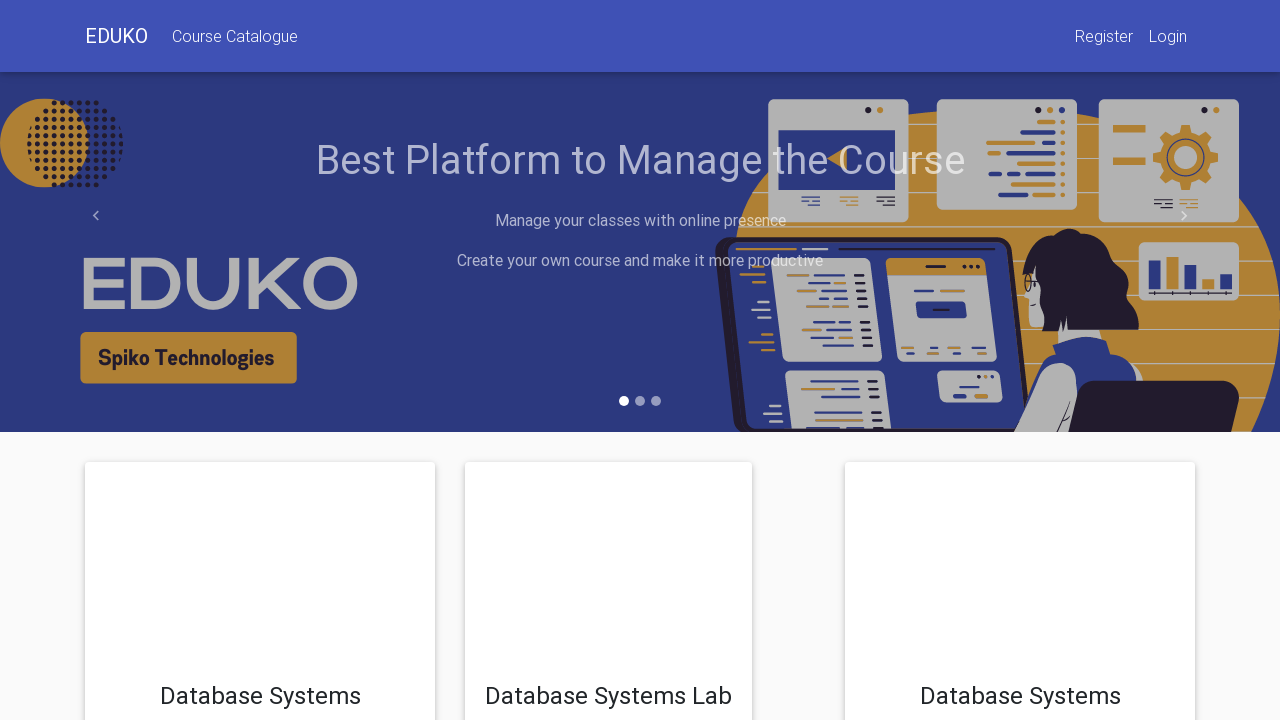

Verified course cards with titles are displayed
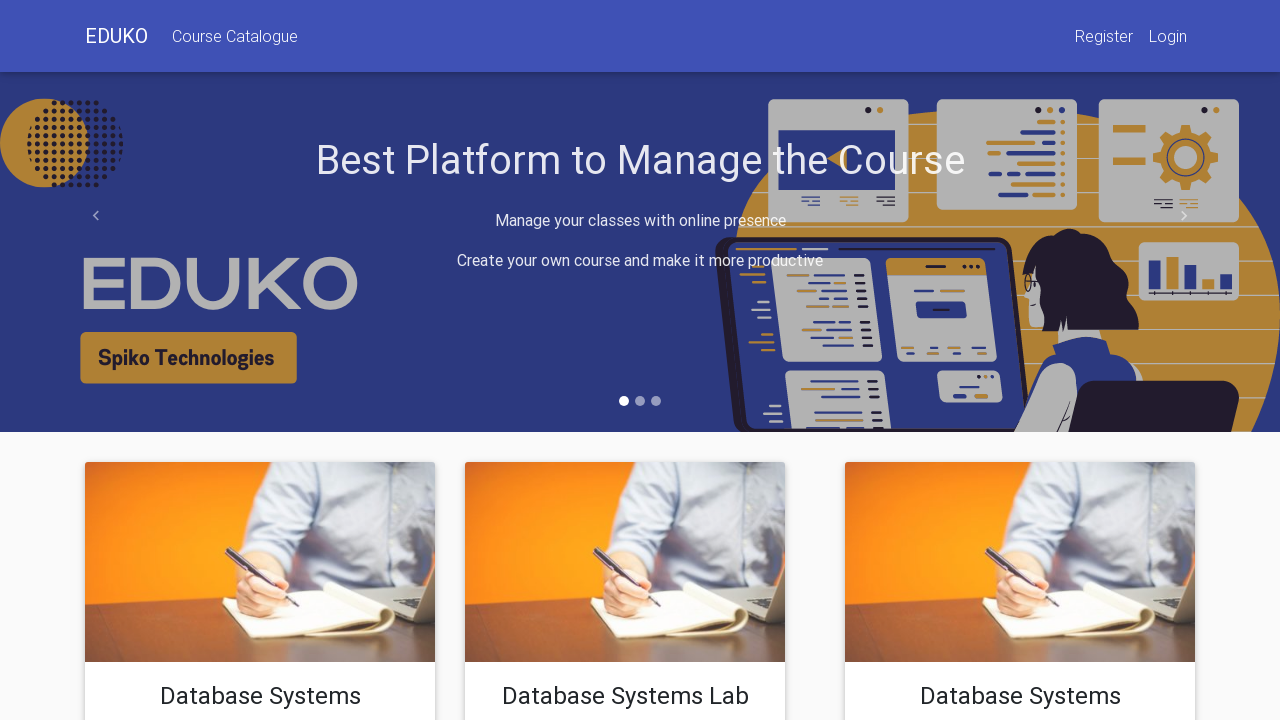

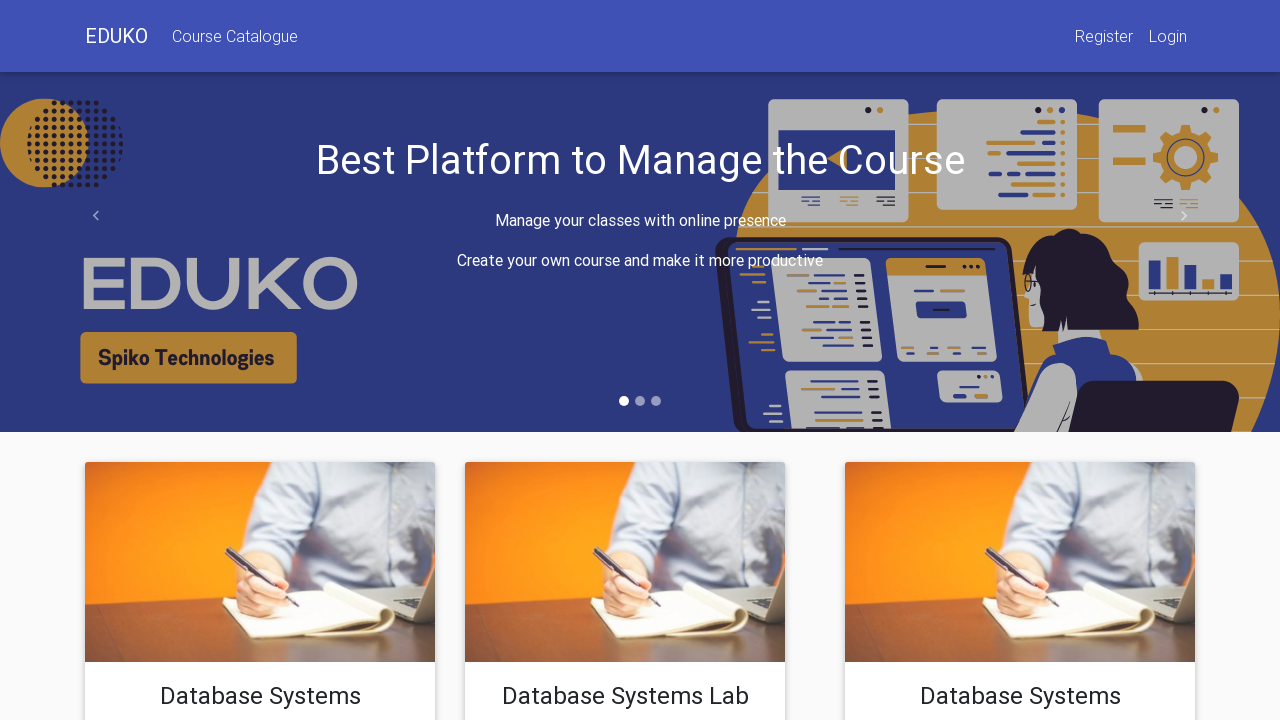